Navigates to the Rahul Shetty Academy client page and retrieves the page title

Starting URL: https://rahulshettyacademy.com/client

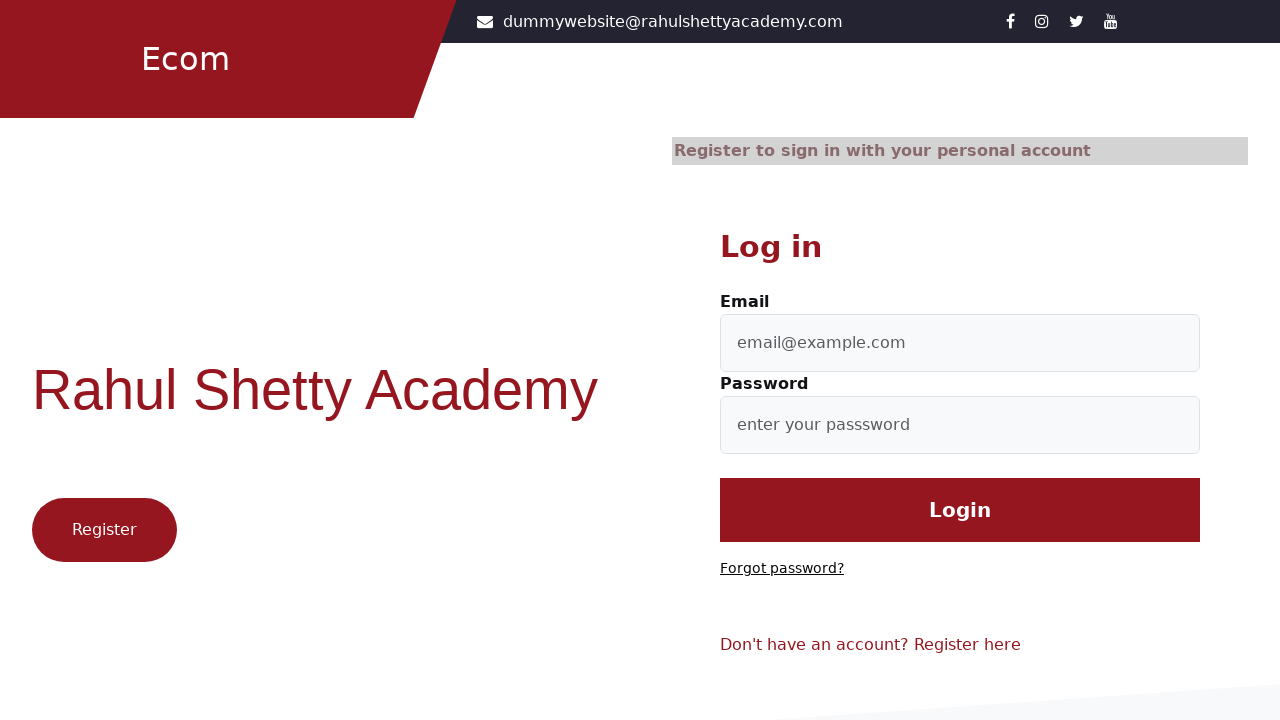

Retrieved and printed page title from Rahul Shetty Academy client page
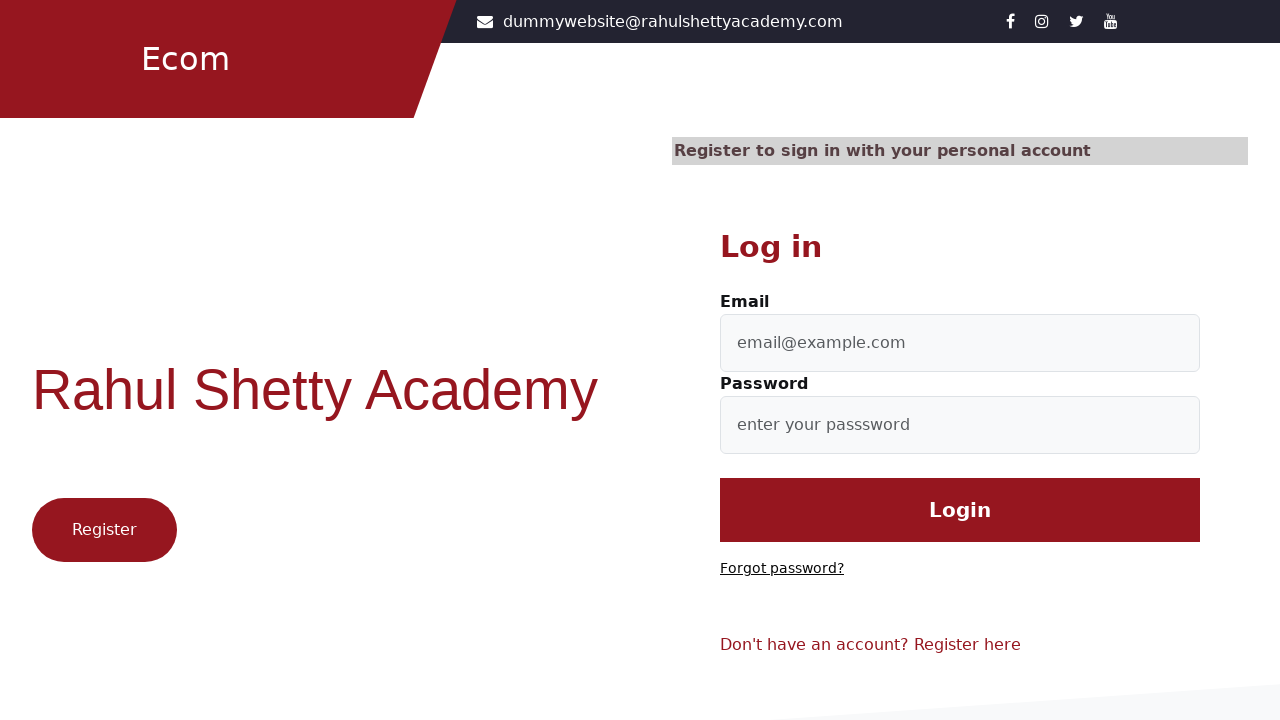

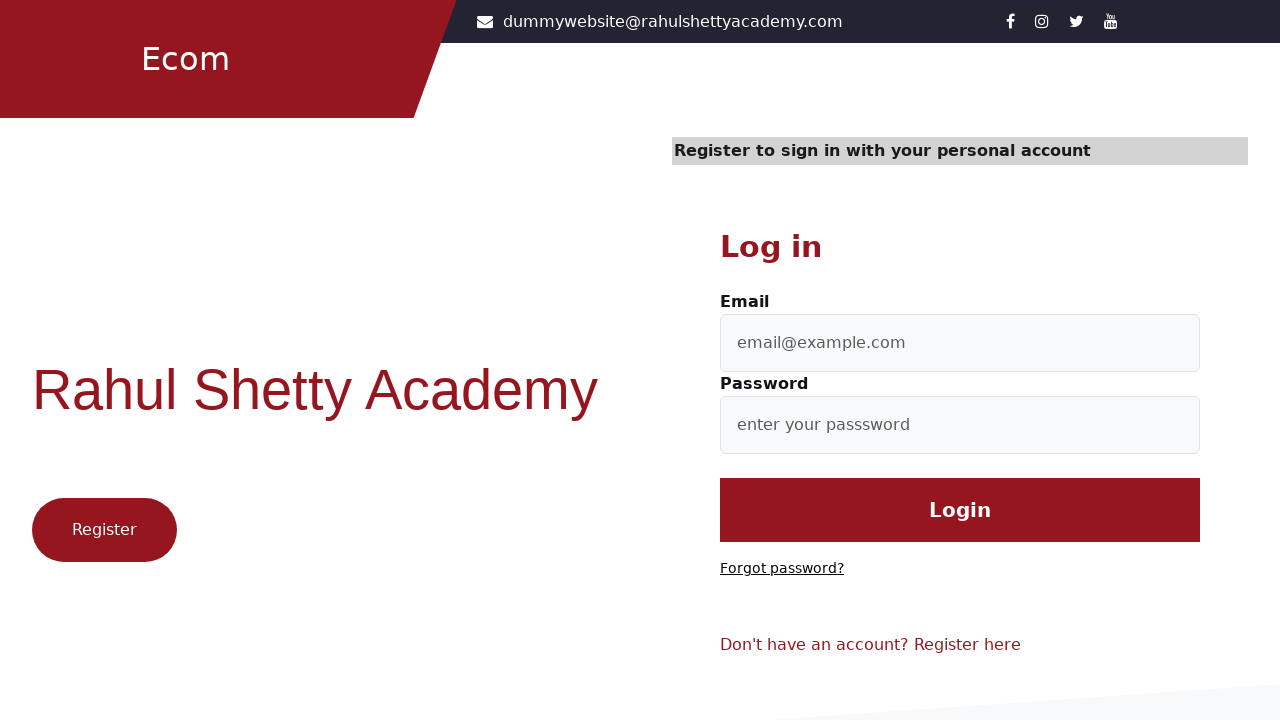